Tests that the currently applied filter link is highlighted

Starting URL: https://demo.playwright.dev/todomvc

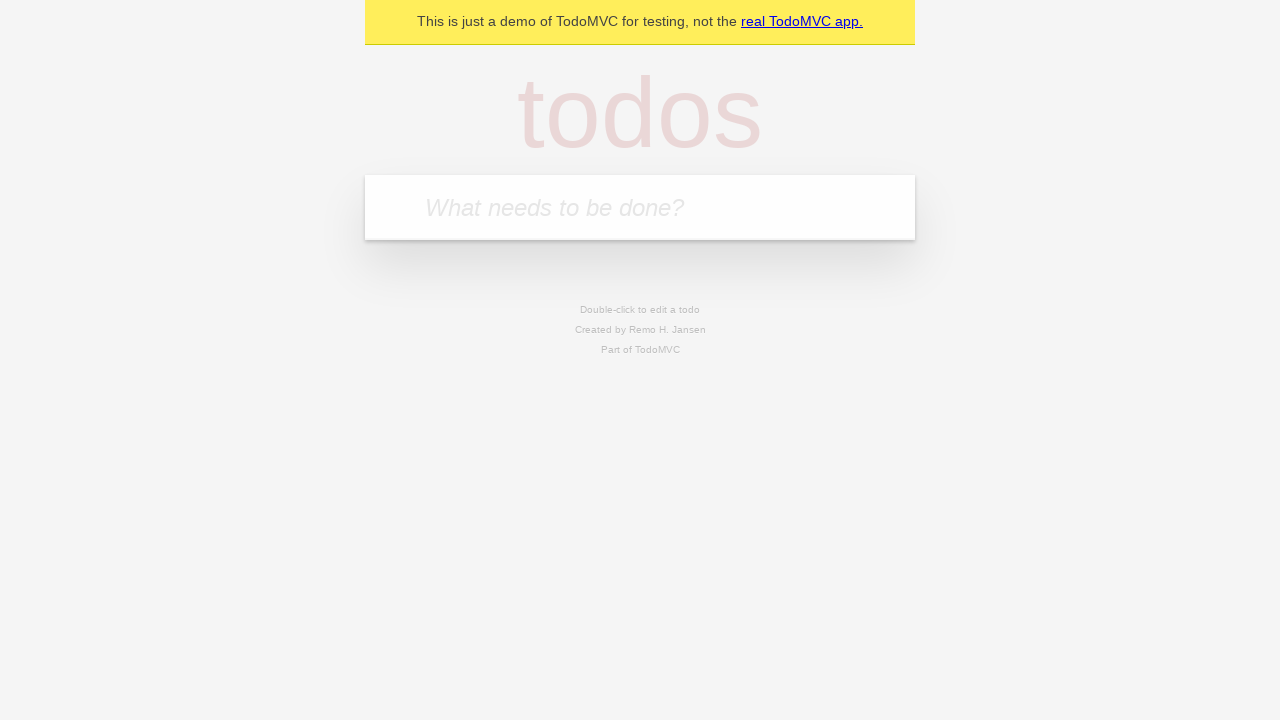

Filled new todo input with 'buy some cheese' on internal:attr=[placeholder="What needs to be done?"i]
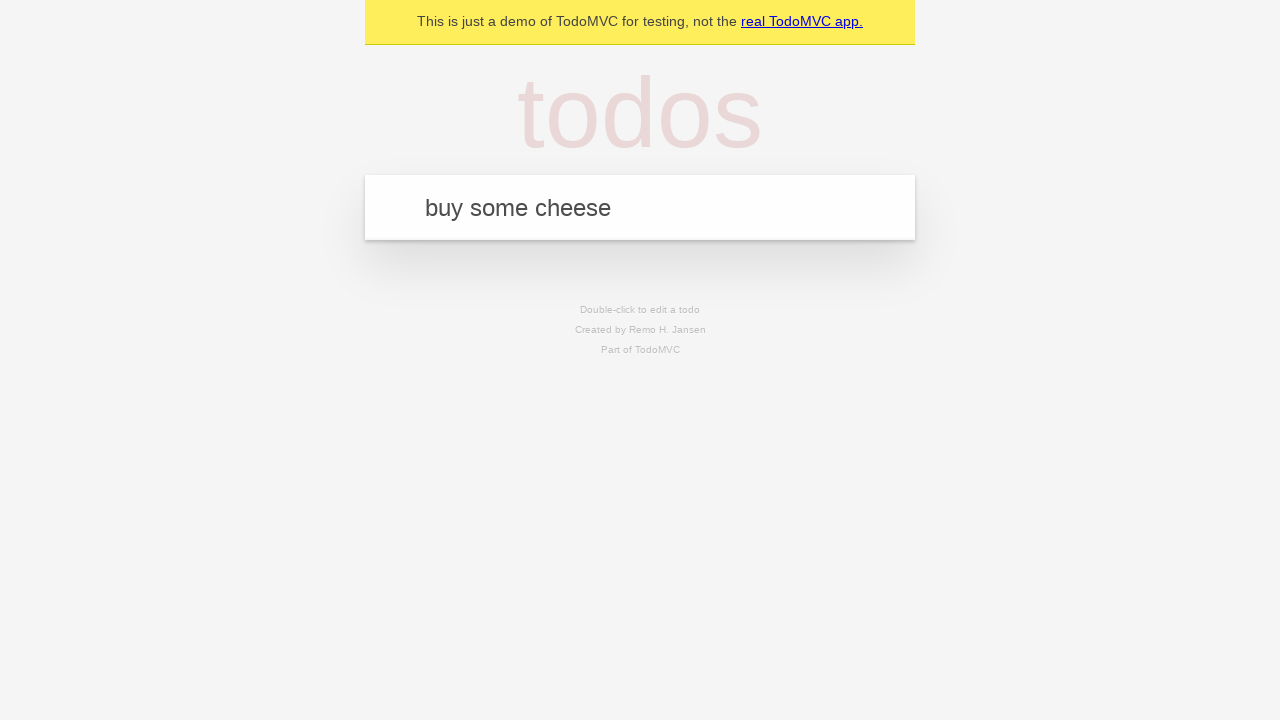

Pressed Enter to add todo 'buy some cheese' on internal:attr=[placeholder="What needs to be done?"i]
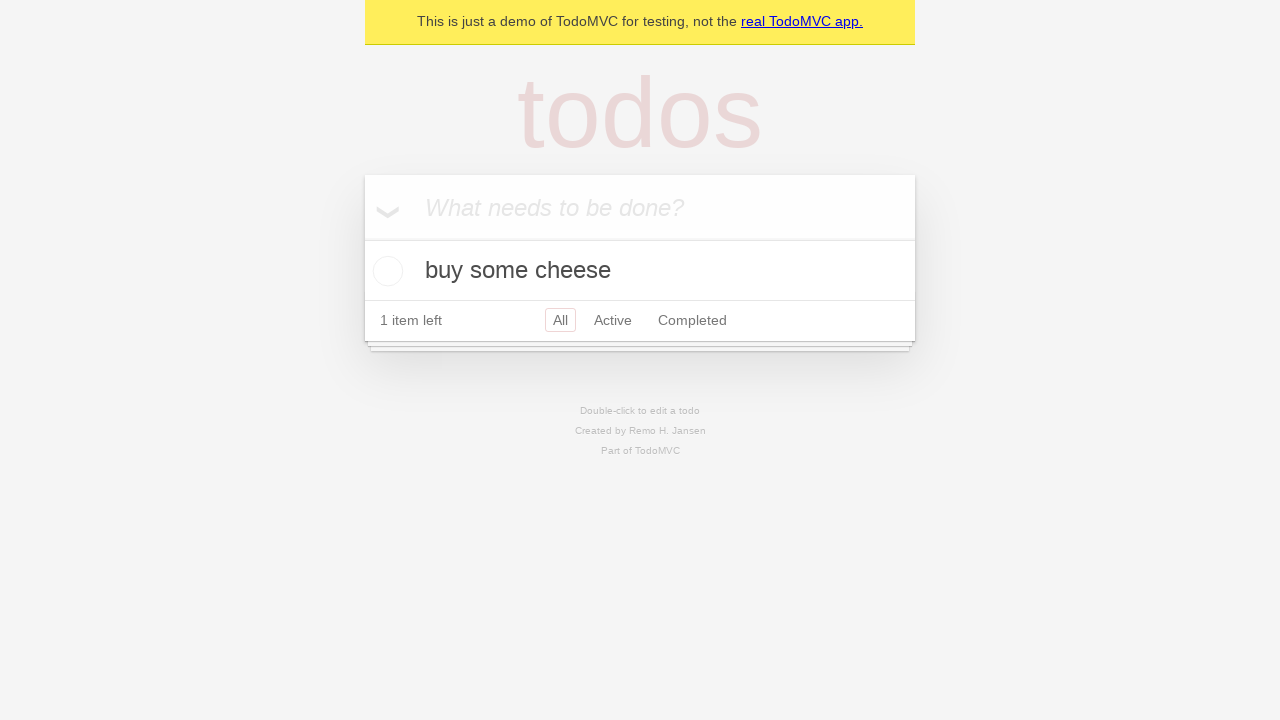

Filled new todo input with 'feed the cat' on internal:attr=[placeholder="What needs to be done?"i]
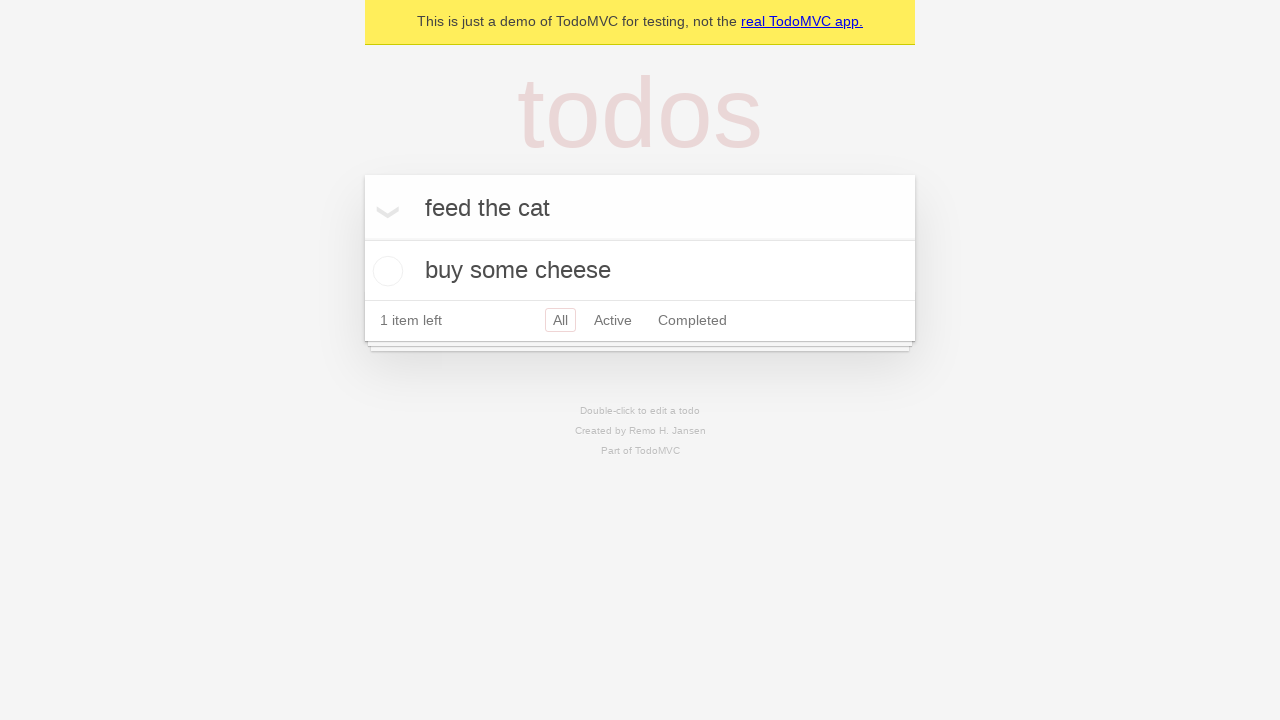

Pressed Enter to add todo 'feed the cat' on internal:attr=[placeholder="What needs to be done?"i]
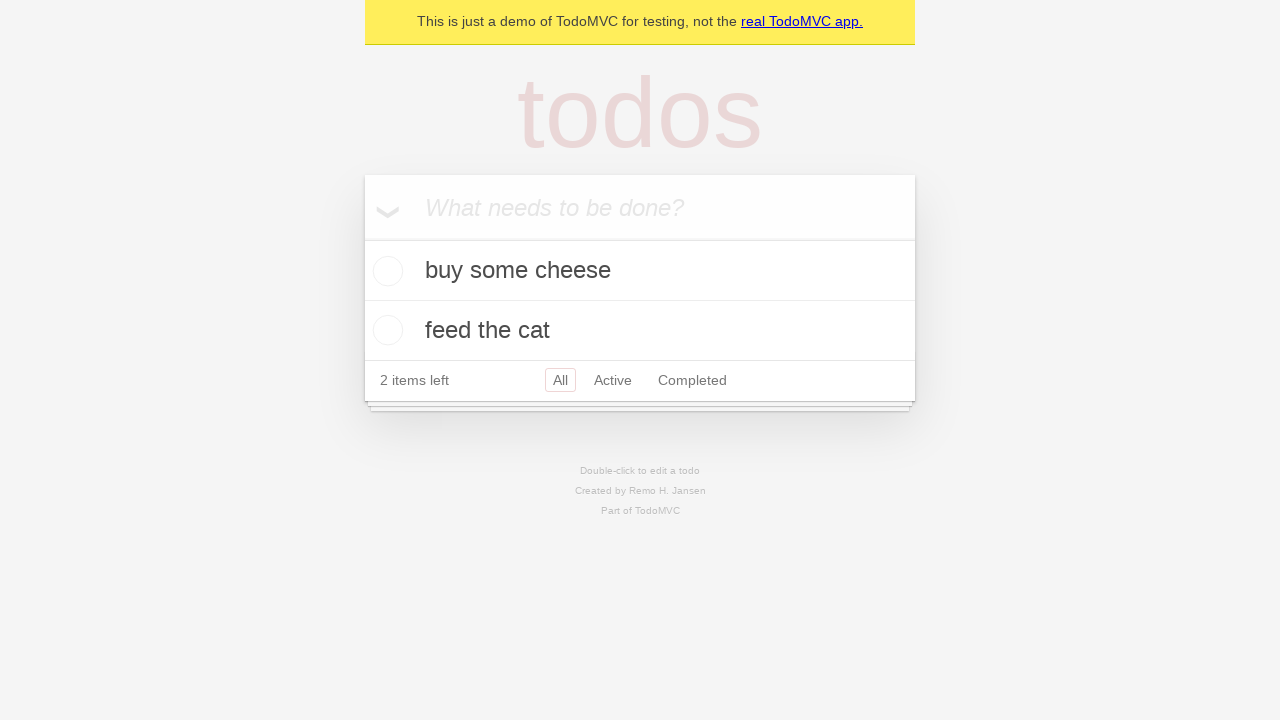

Filled new todo input with 'book a doctors appointment' on internal:attr=[placeholder="What needs to be done?"i]
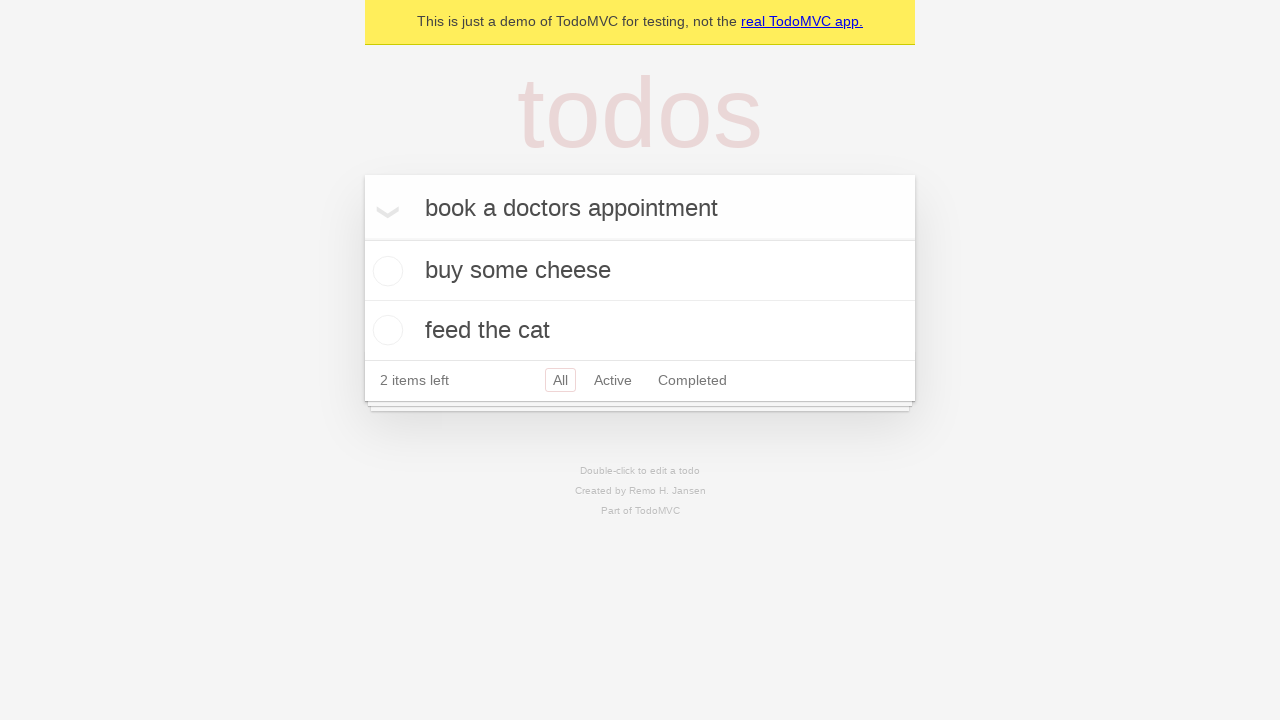

Pressed Enter to add todo 'book a doctors appointment' on internal:attr=[placeholder="What needs to be done?"i]
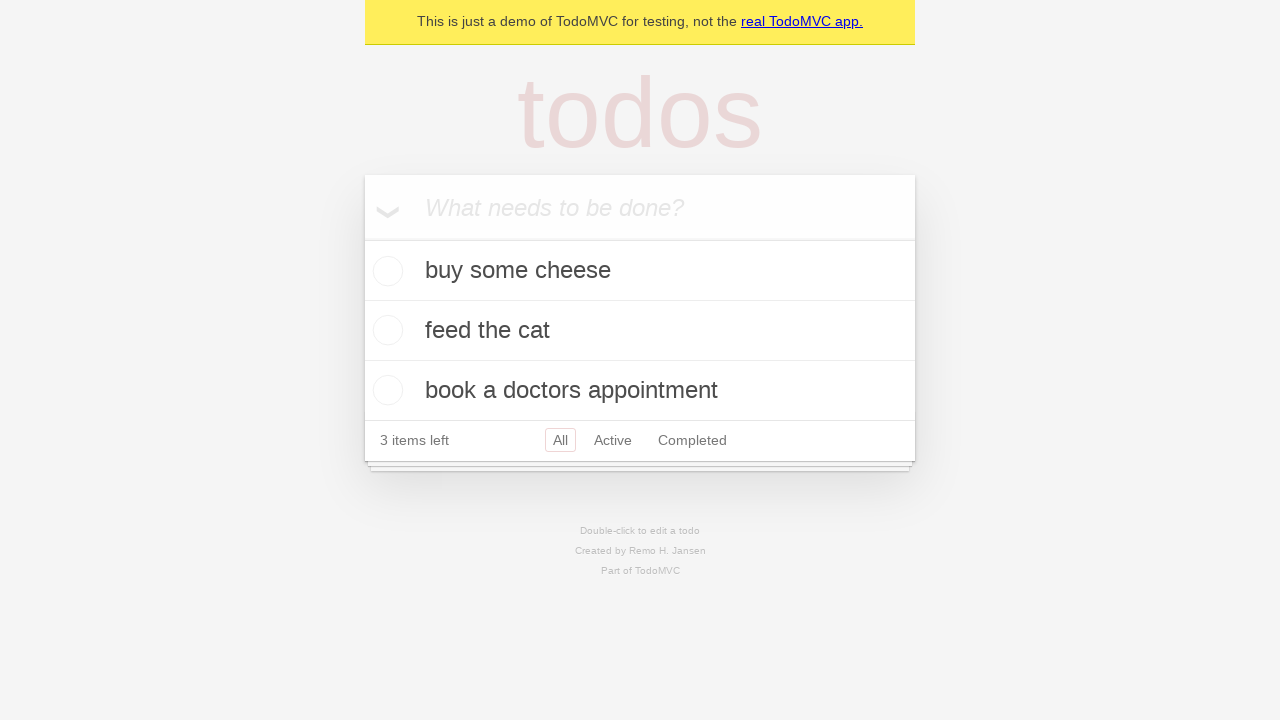

Waited for all 3 todos to be added to the page
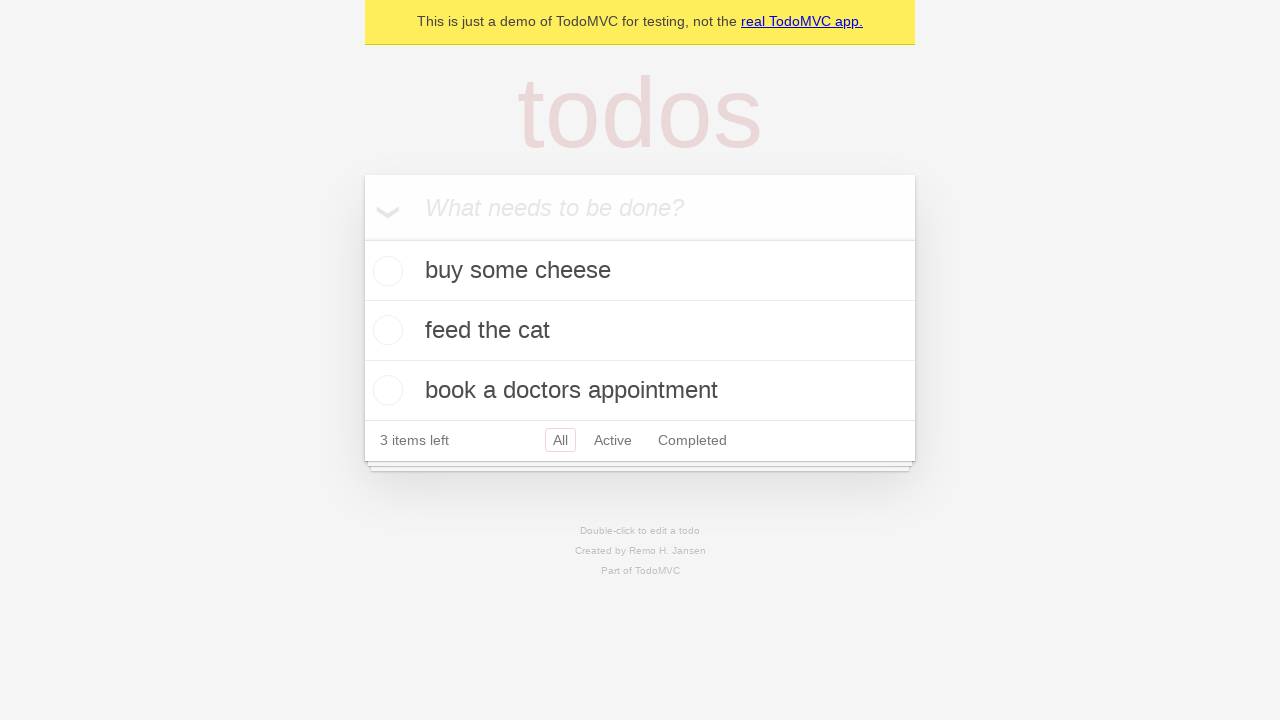

Located the Active filter link
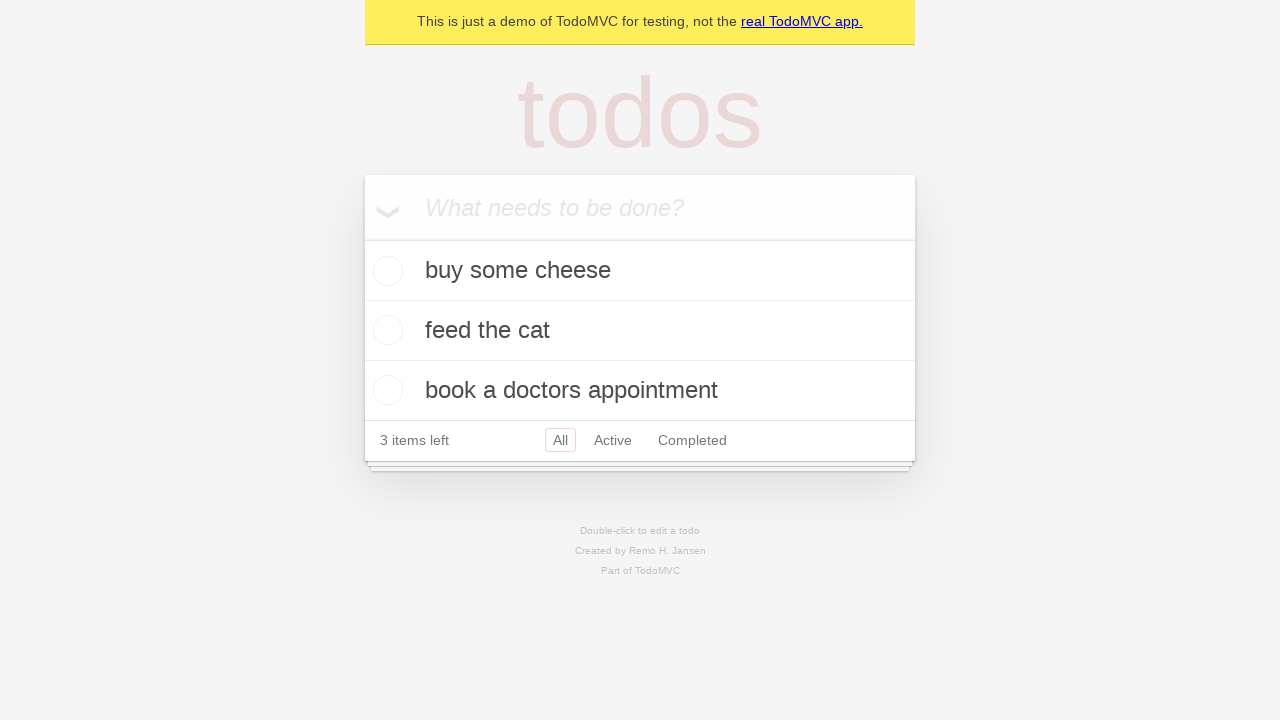

Located the Completed filter link
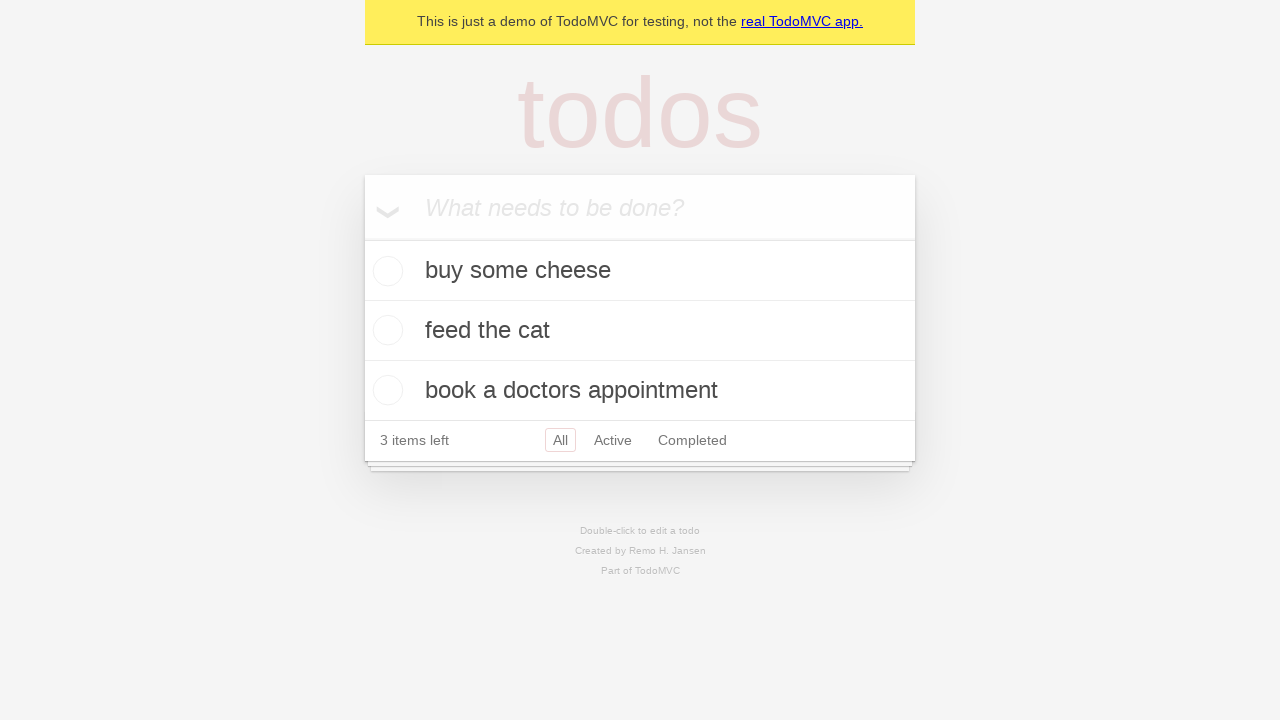

Clicked Active filter link at (613, 440) on internal:role=link[name="Active"i]
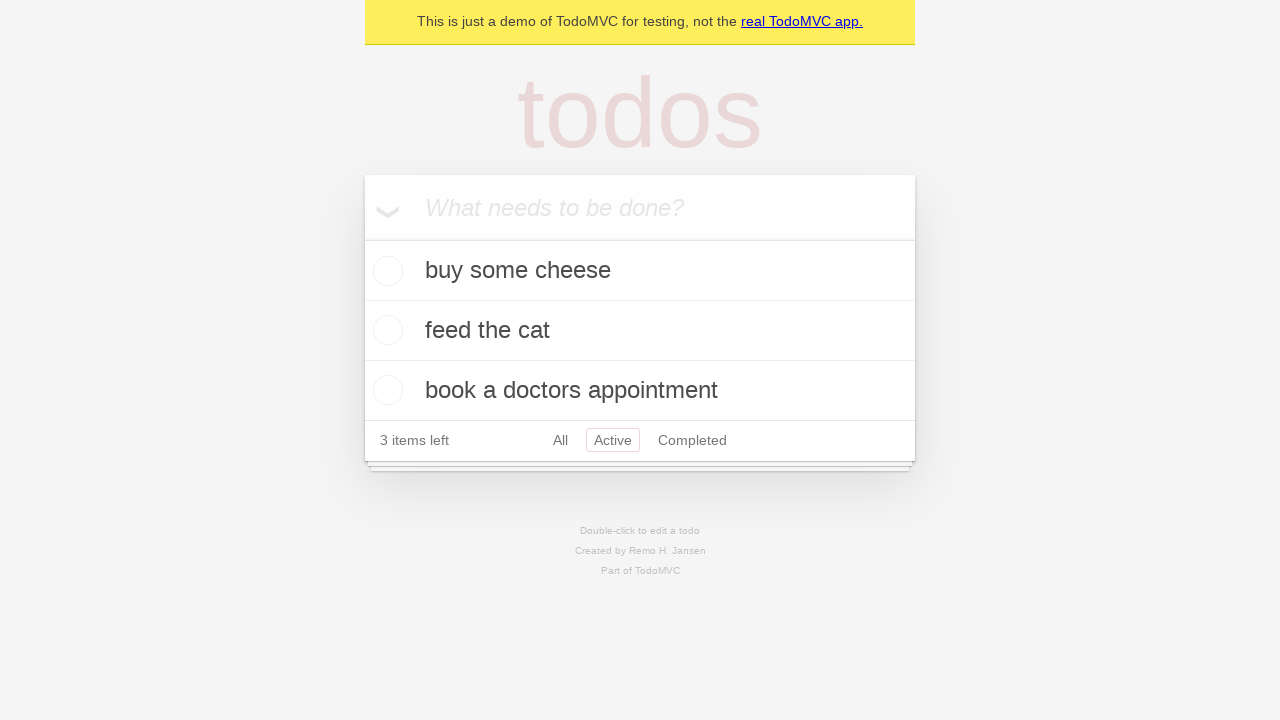

Clicked Completed filter link to verify highlight changes at (692, 440) on internal:role=link[name="Completed"i]
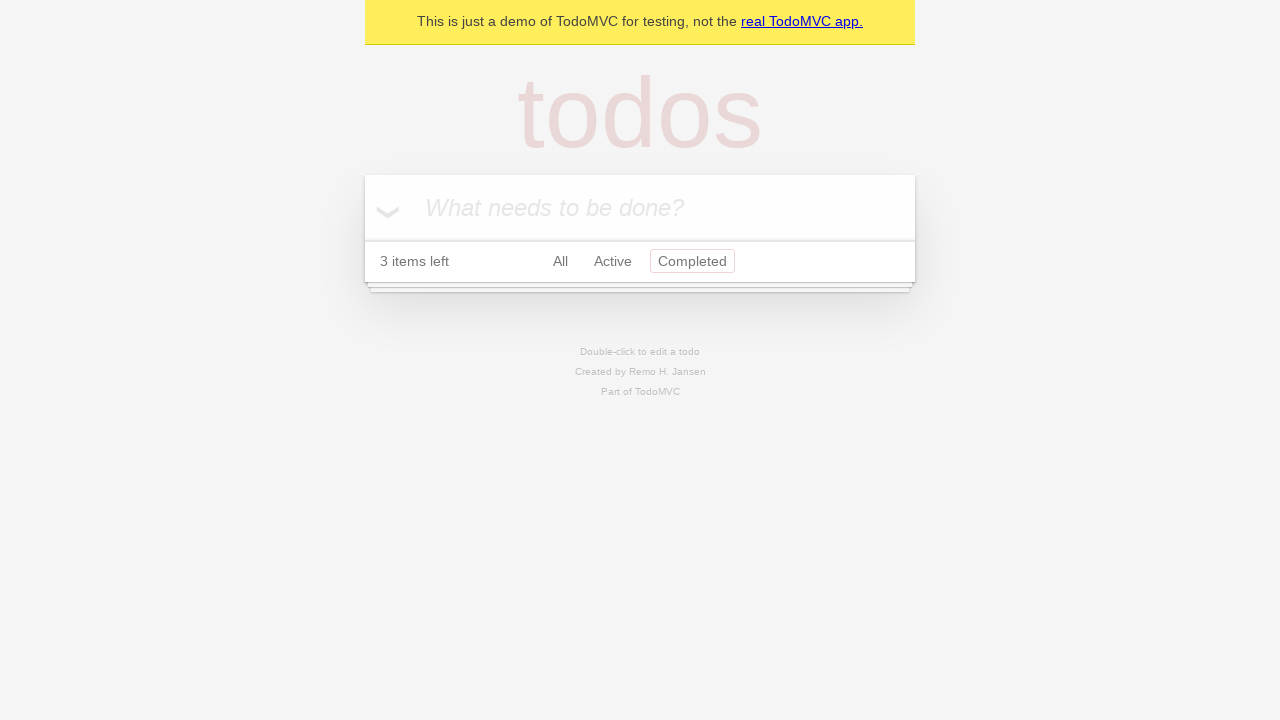

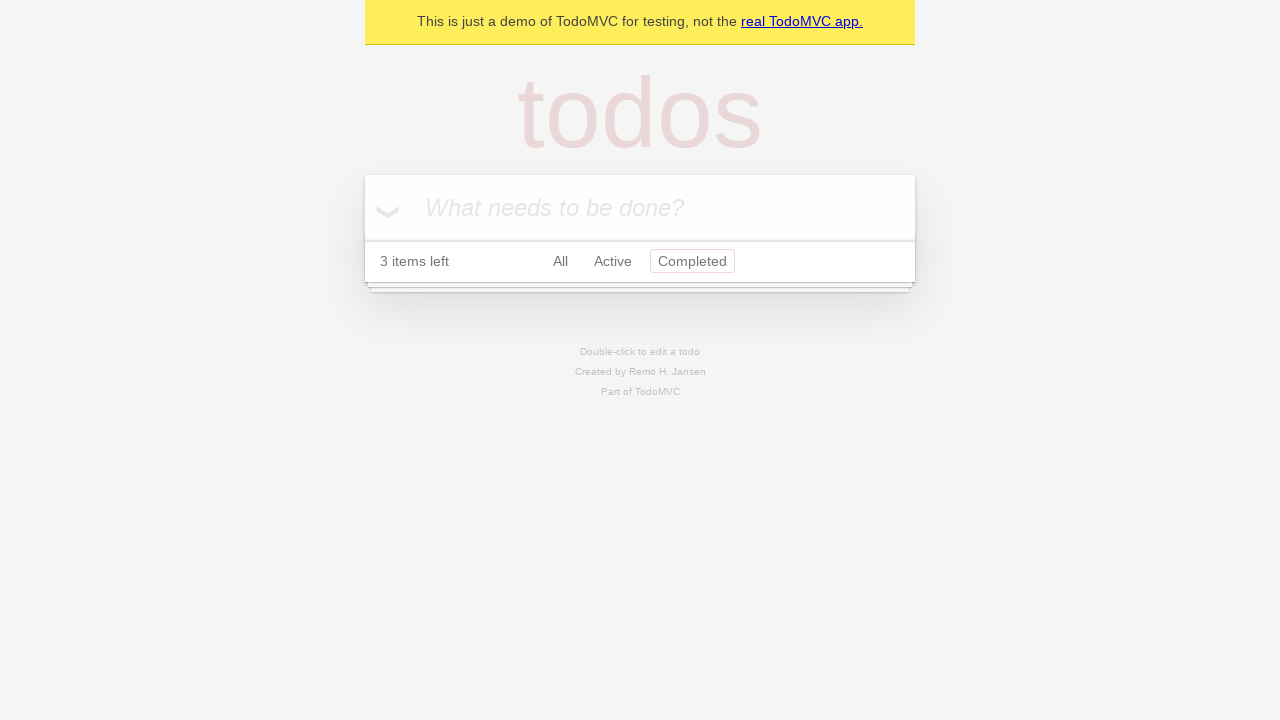